Tests opening a new browser window, verifying it opened, closing it and returning to parent window

Starting URL: http://www.qaclickacademy.com/practice.php

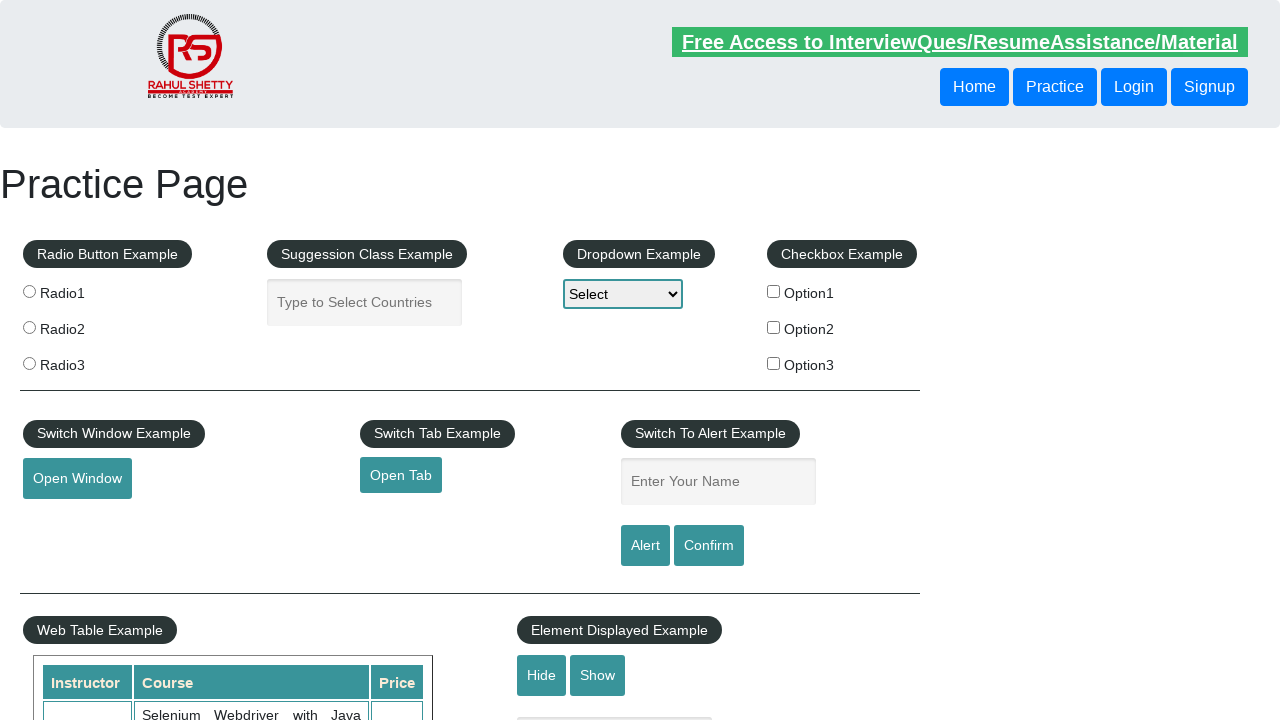

Clicked button to open new window at (77, 479) on #openwindow
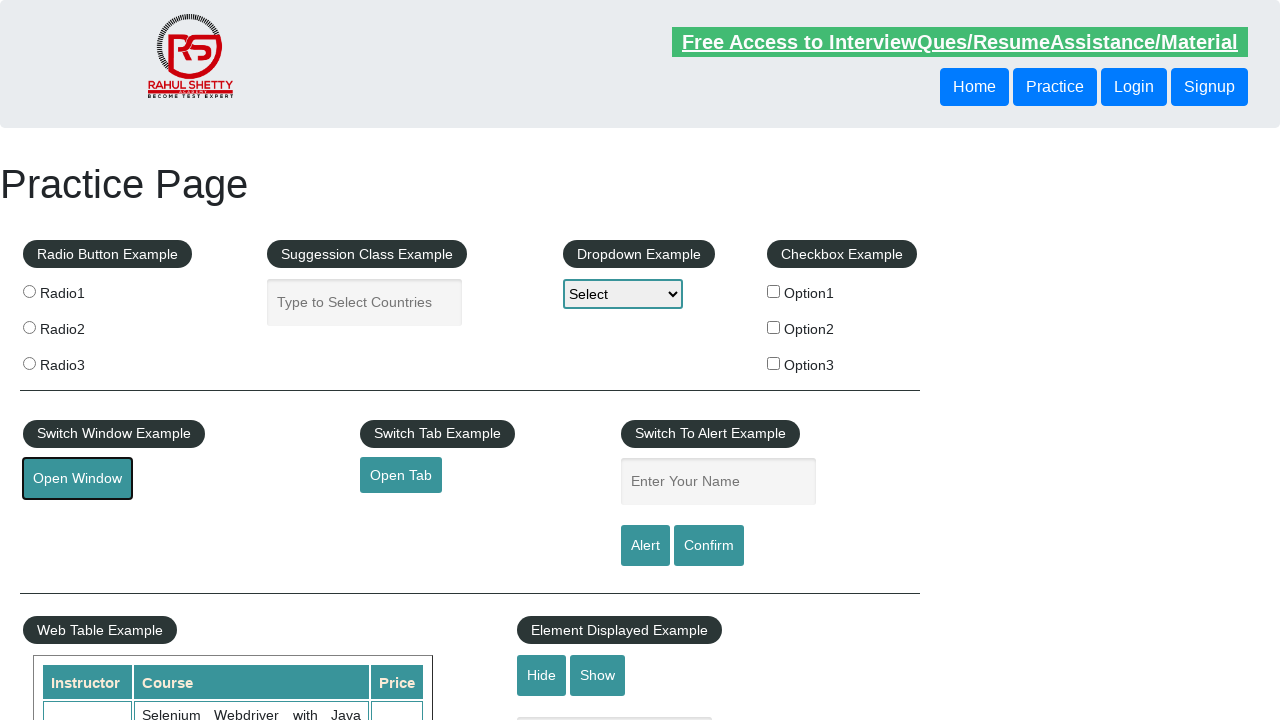

New window opened and captured
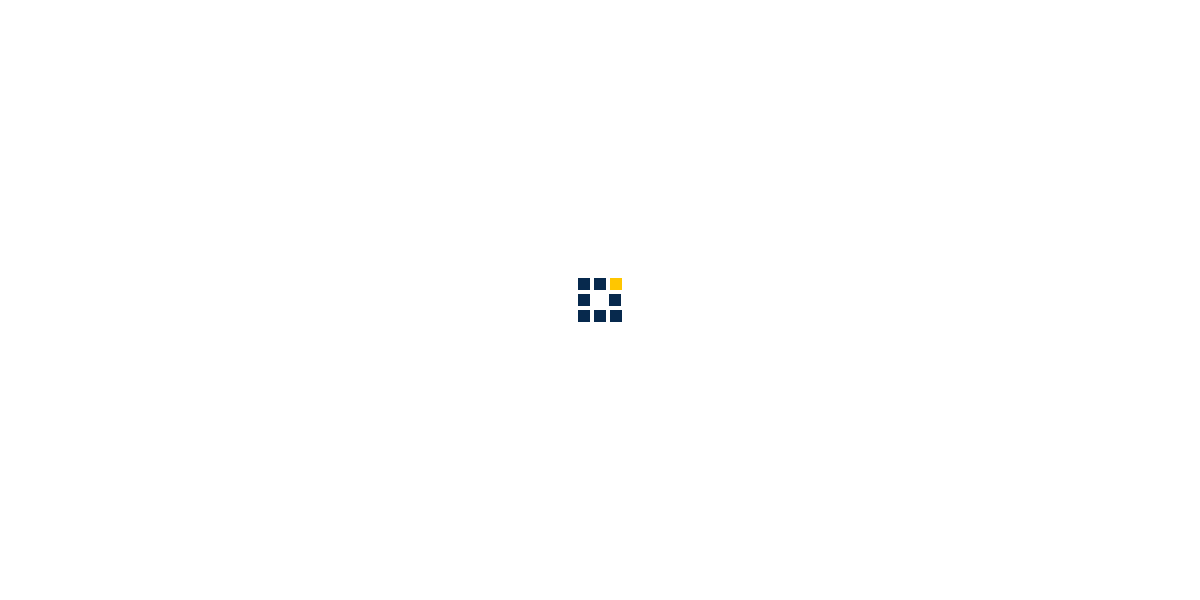

New window page load completed
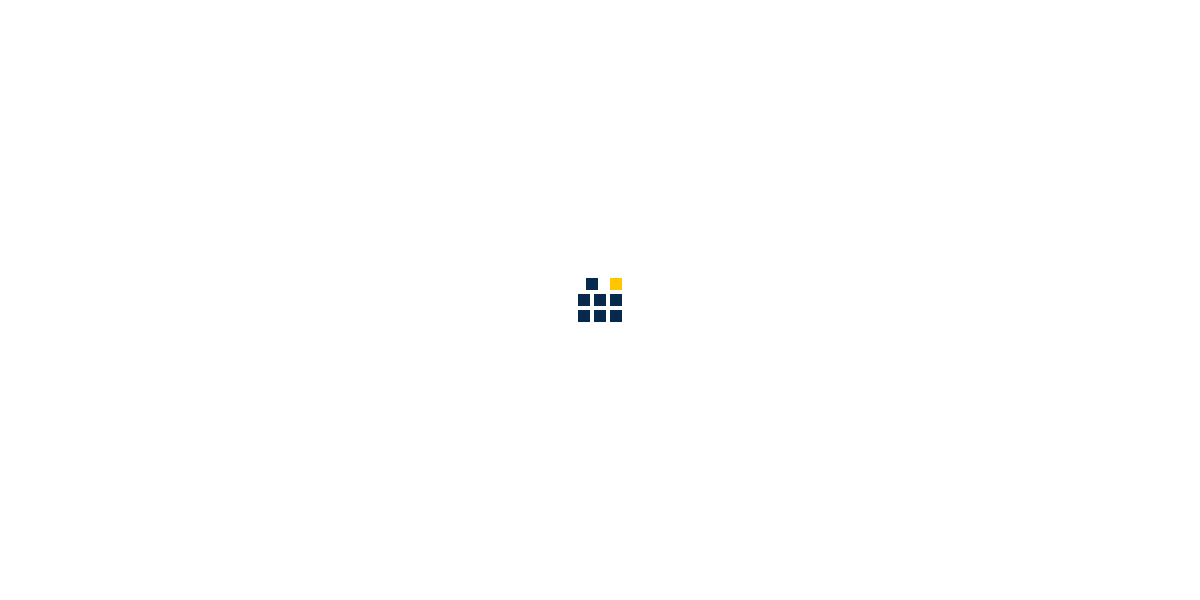

Closed new window and returned to parent window
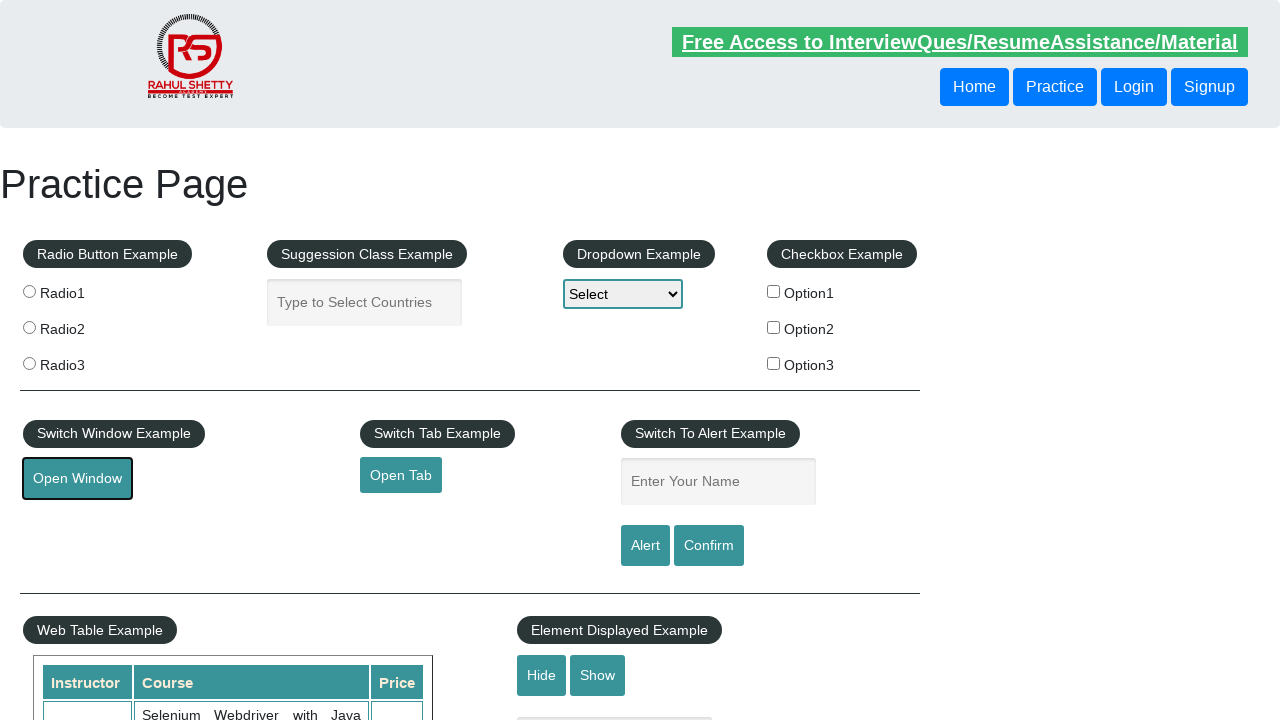

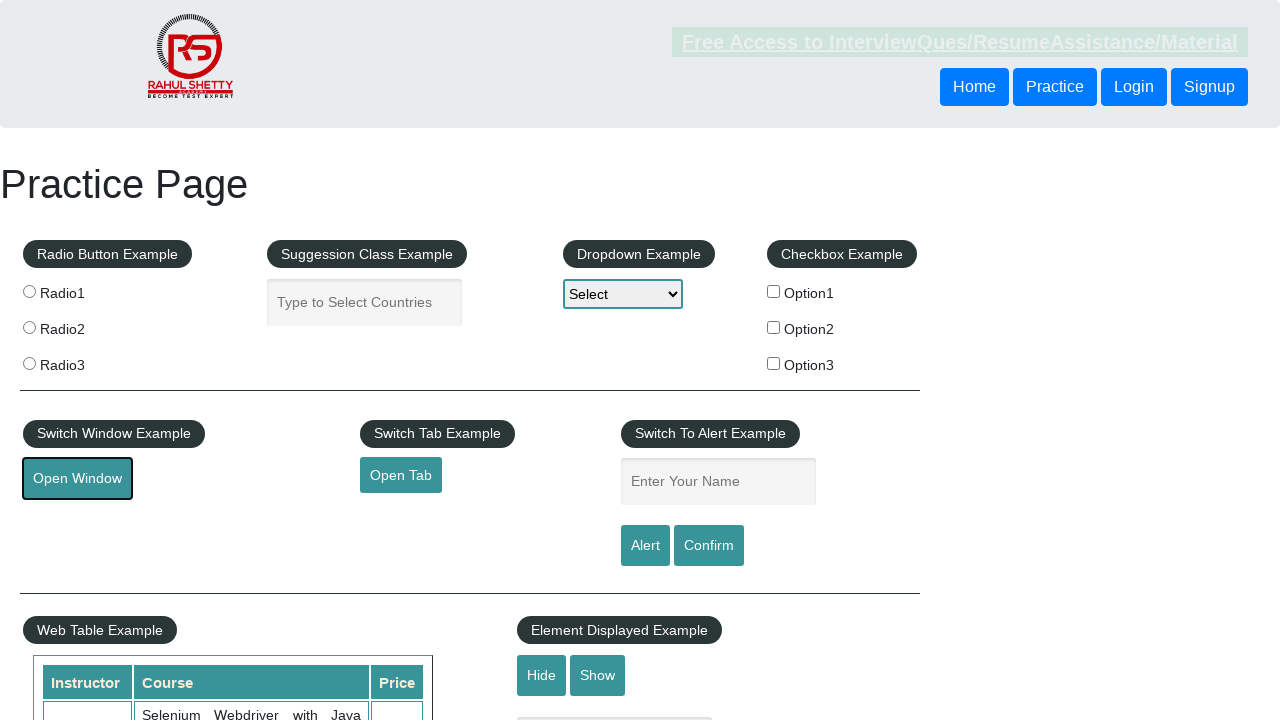